Tests clearing the complete state of all items by unchecking toggle all

Starting URL: https://demo.playwright.dev/todomvc

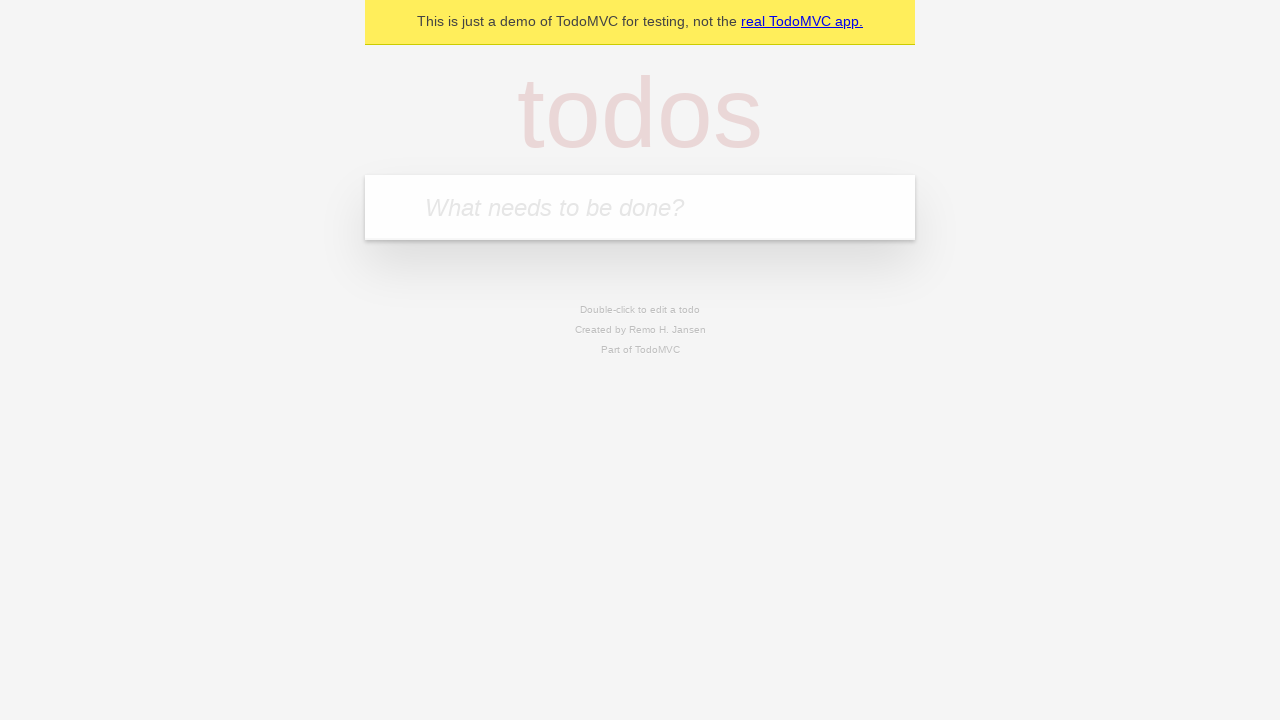

Filled todo input with 'buy some cheese' on internal:attr=[placeholder="What needs to be done?"i]
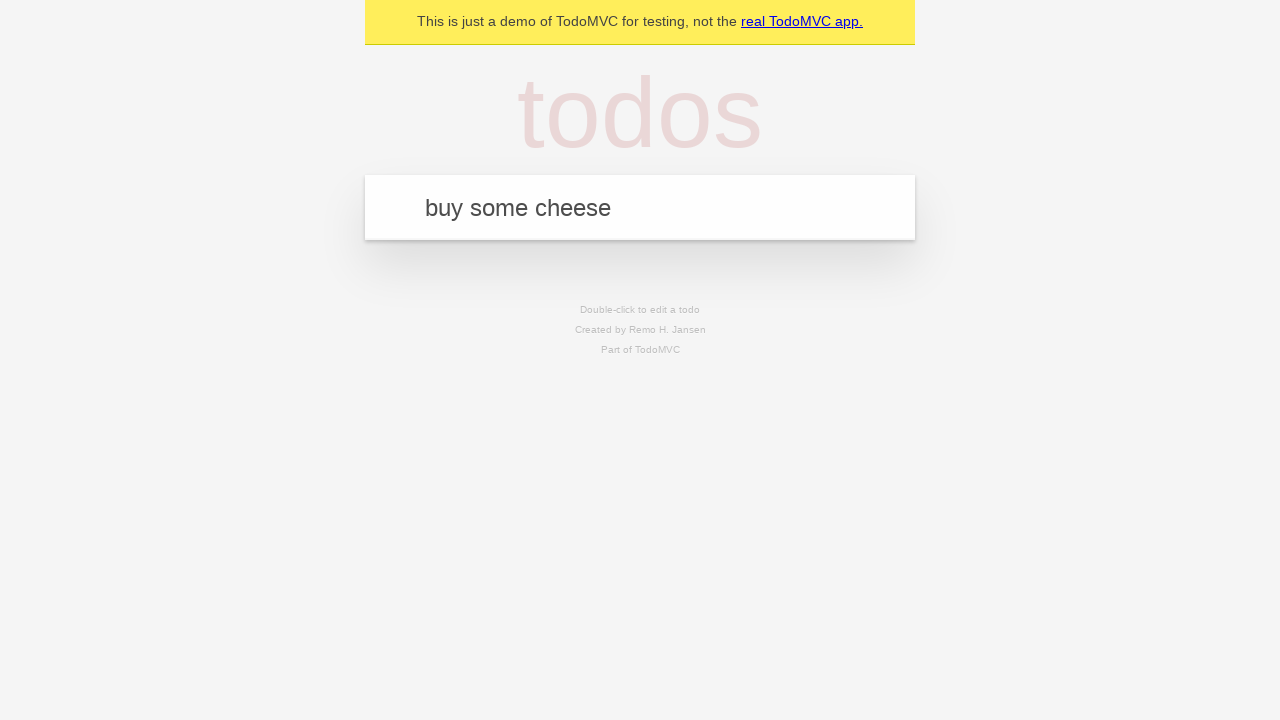

Pressed Enter to create todo 'buy some cheese' on internal:attr=[placeholder="What needs to be done?"i]
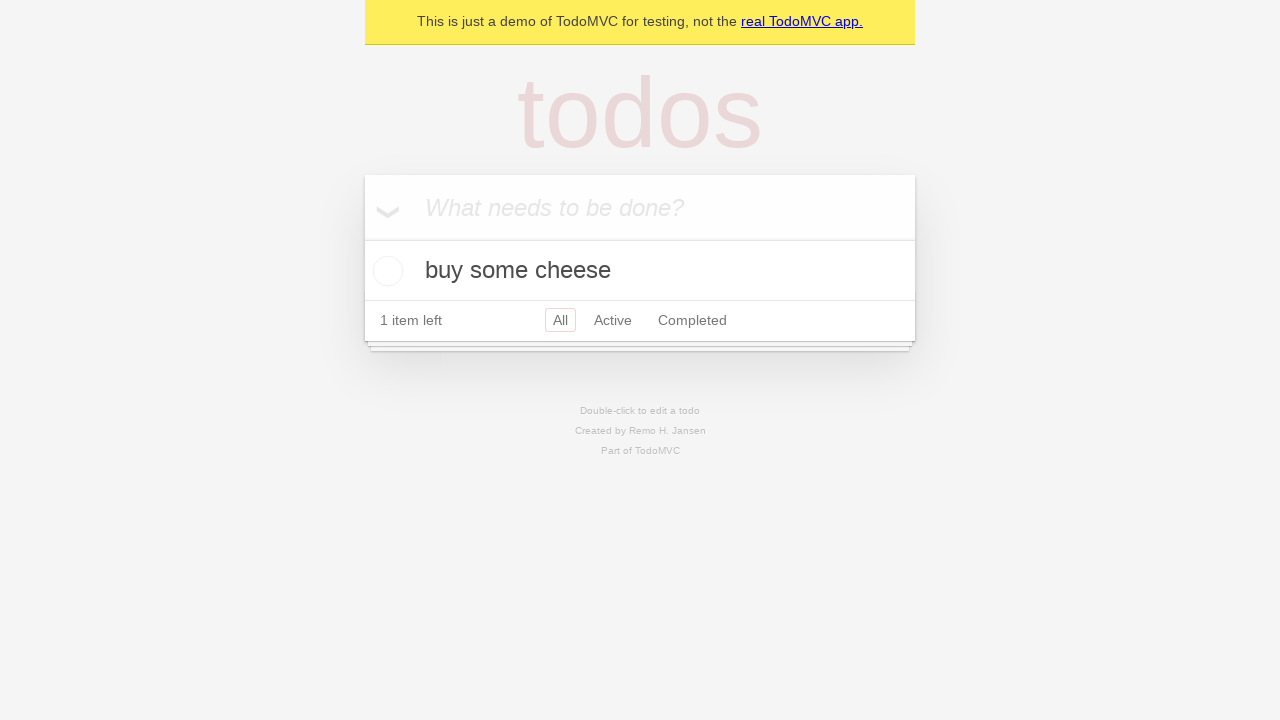

Filled todo input with 'feed the cat' on internal:attr=[placeholder="What needs to be done?"i]
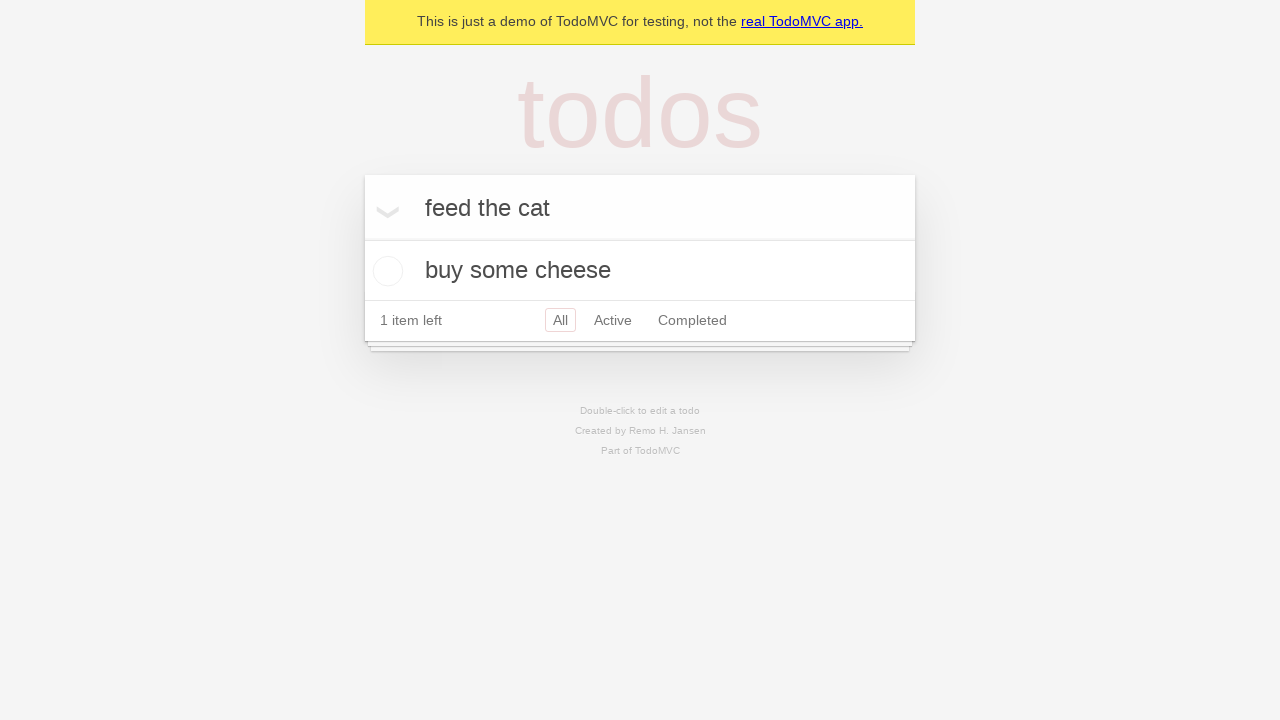

Pressed Enter to create todo 'feed the cat' on internal:attr=[placeholder="What needs to be done?"i]
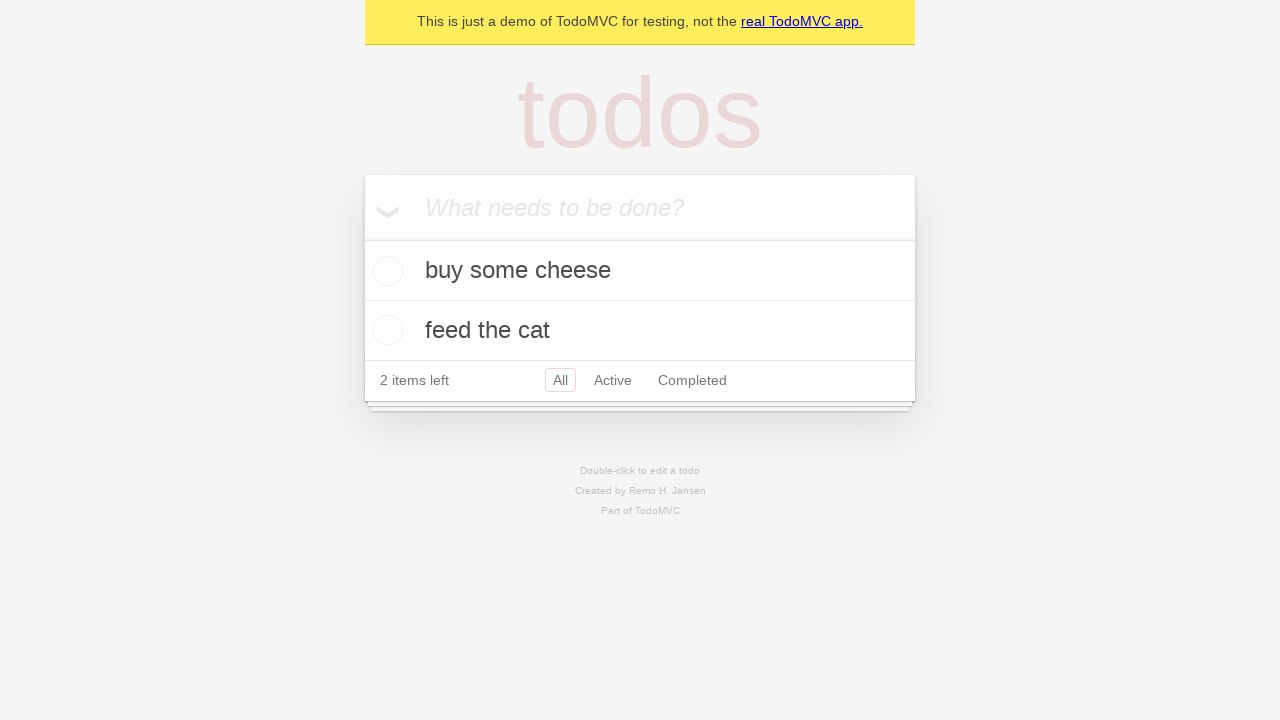

Filled todo input with 'book a doctors appointment' on internal:attr=[placeholder="What needs to be done?"i]
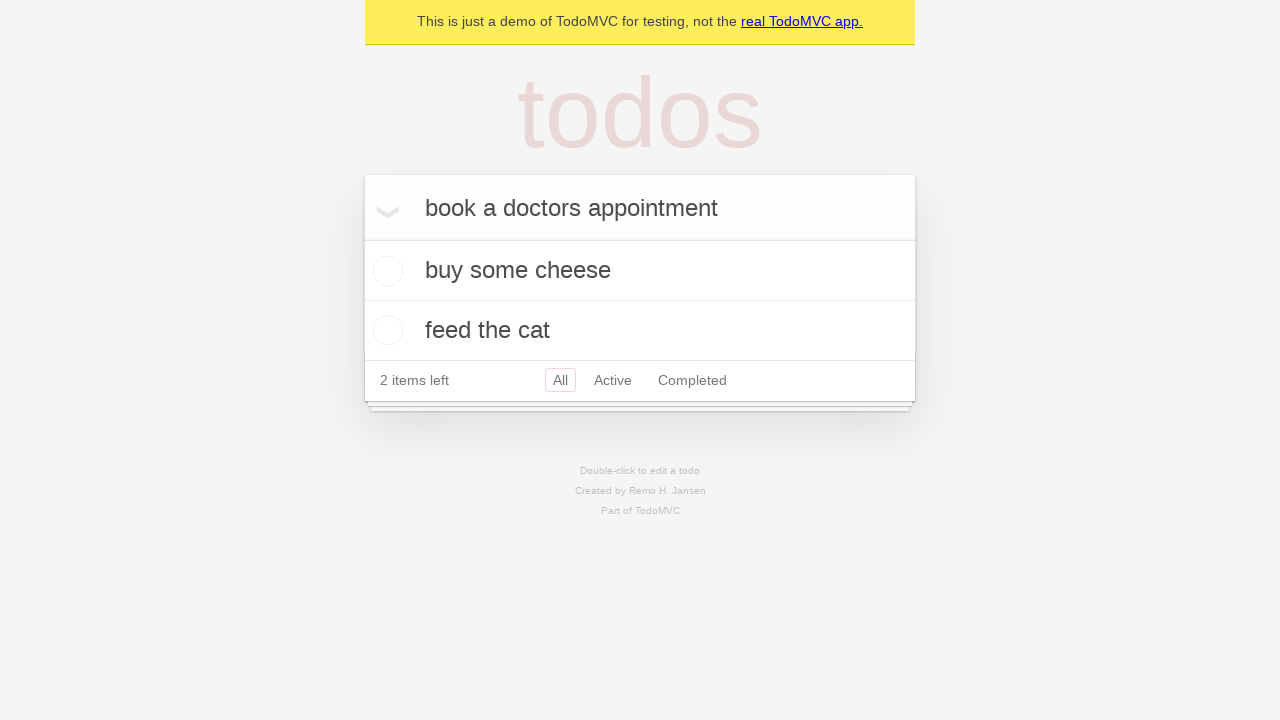

Pressed Enter to create todo 'book a doctors appointment' on internal:attr=[placeholder="What needs to be done?"i]
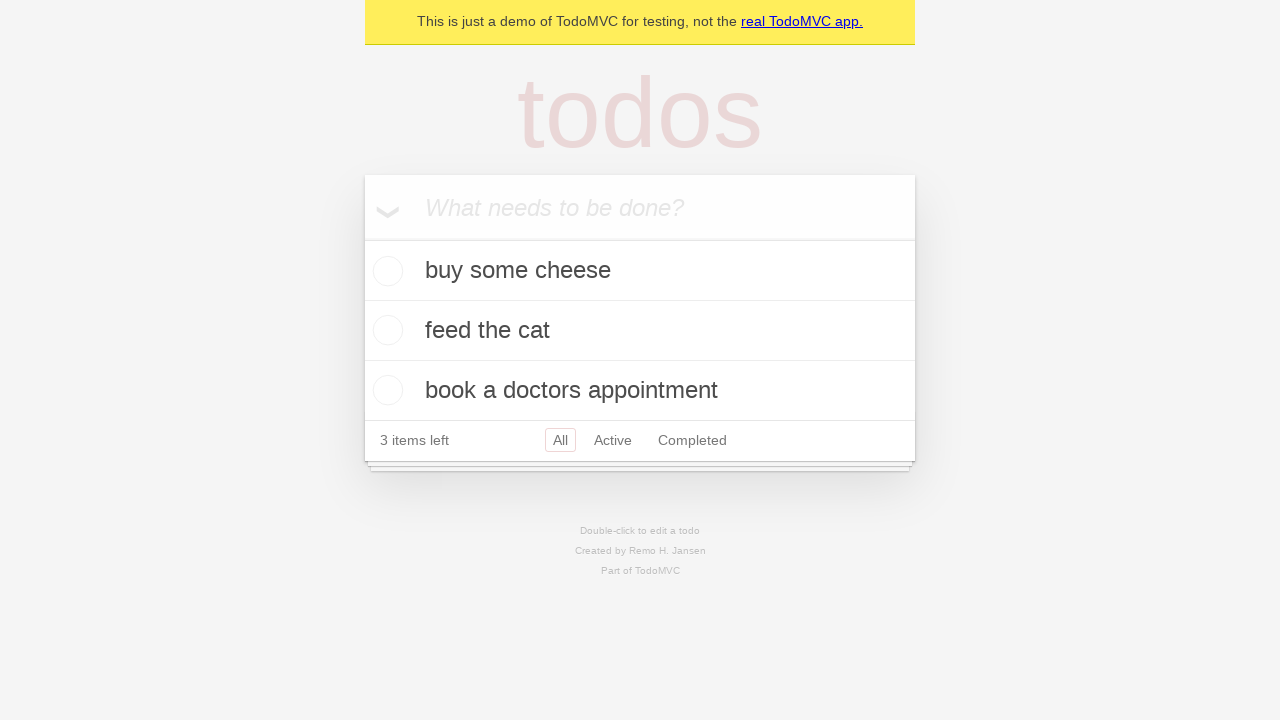

Checked toggle all to mark all items as complete at (362, 238) on internal:label="Mark all as complete"i
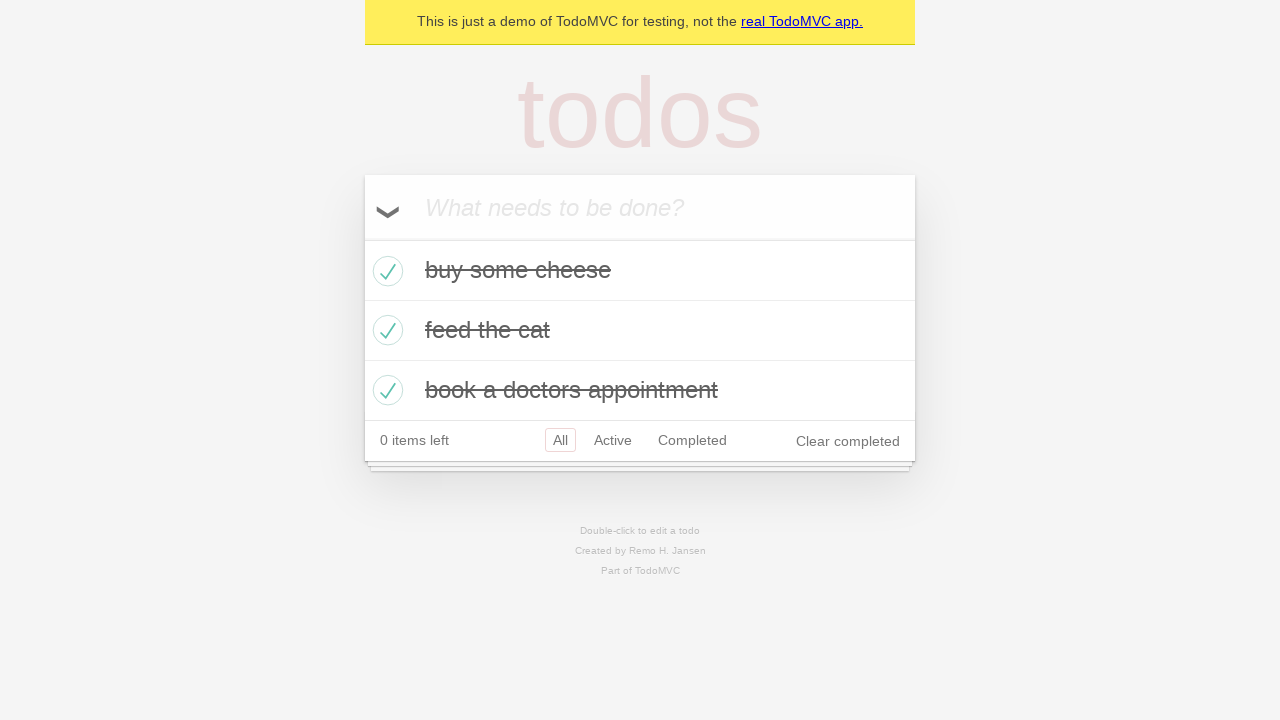

Unchecked toggle all to clear complete state of all items at (362, 238) on internal:label="Mark all as complete"i
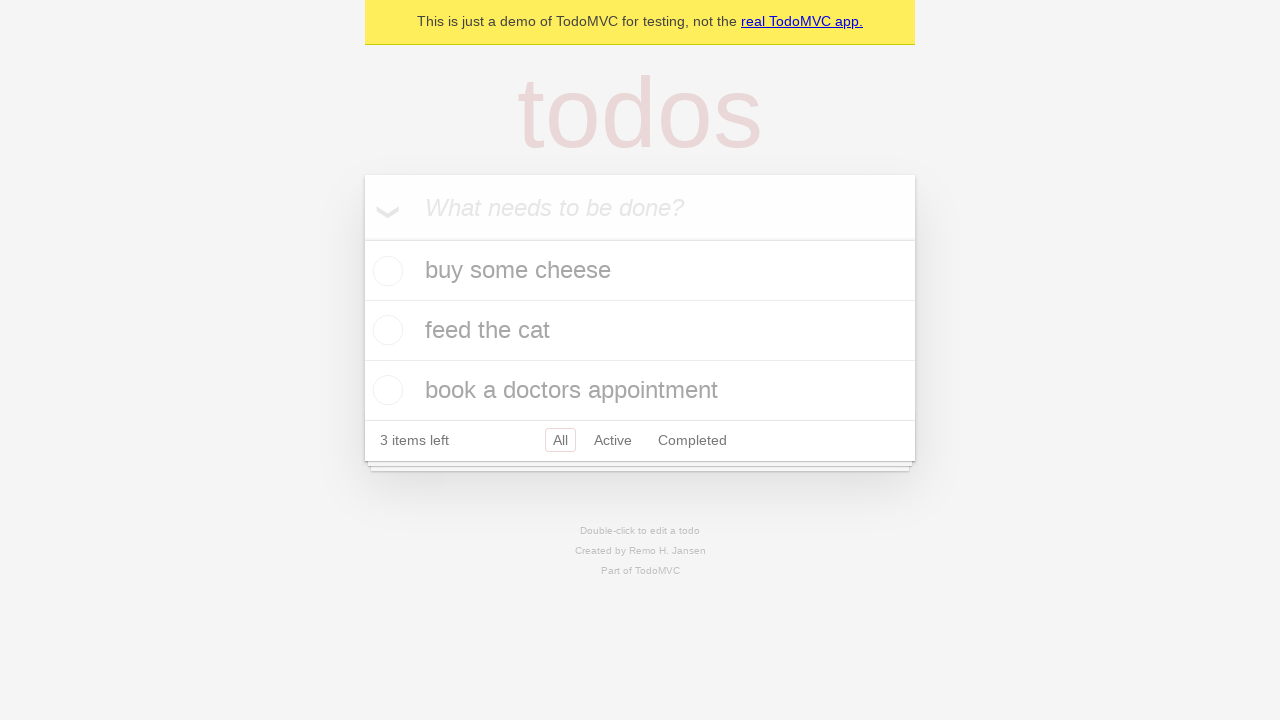

Waited 500ms for UI to update after toggling all items
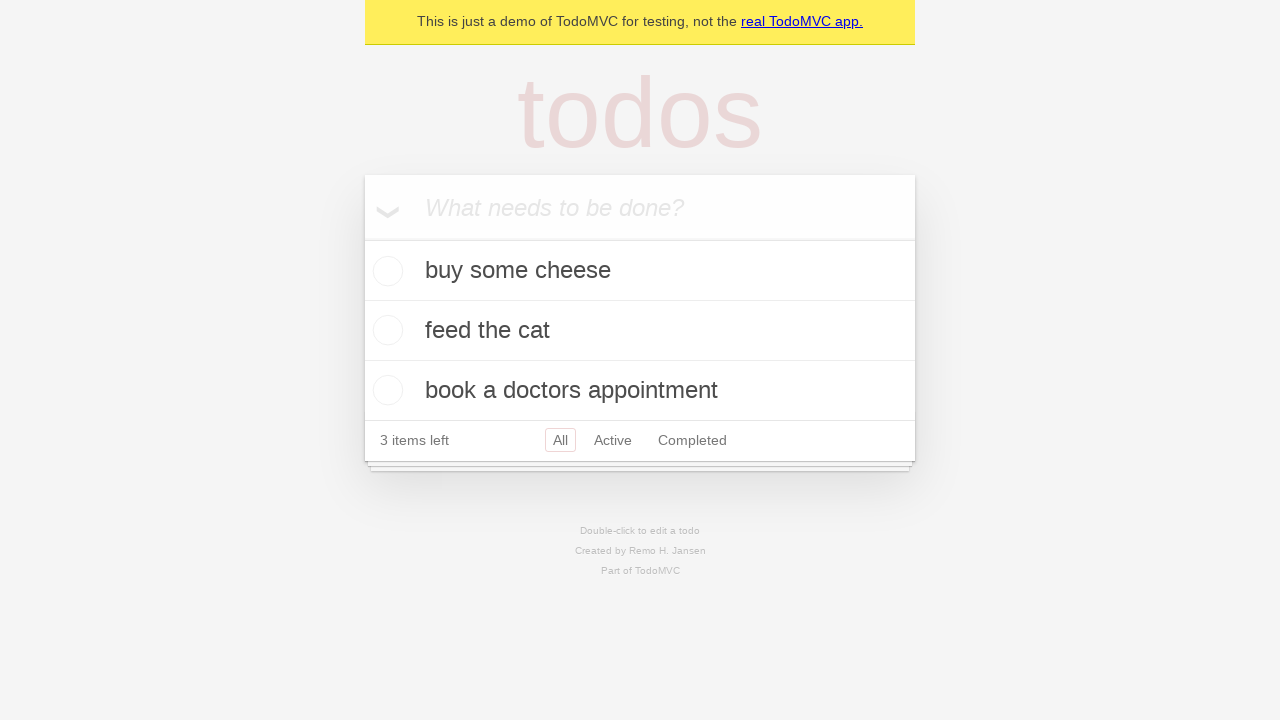

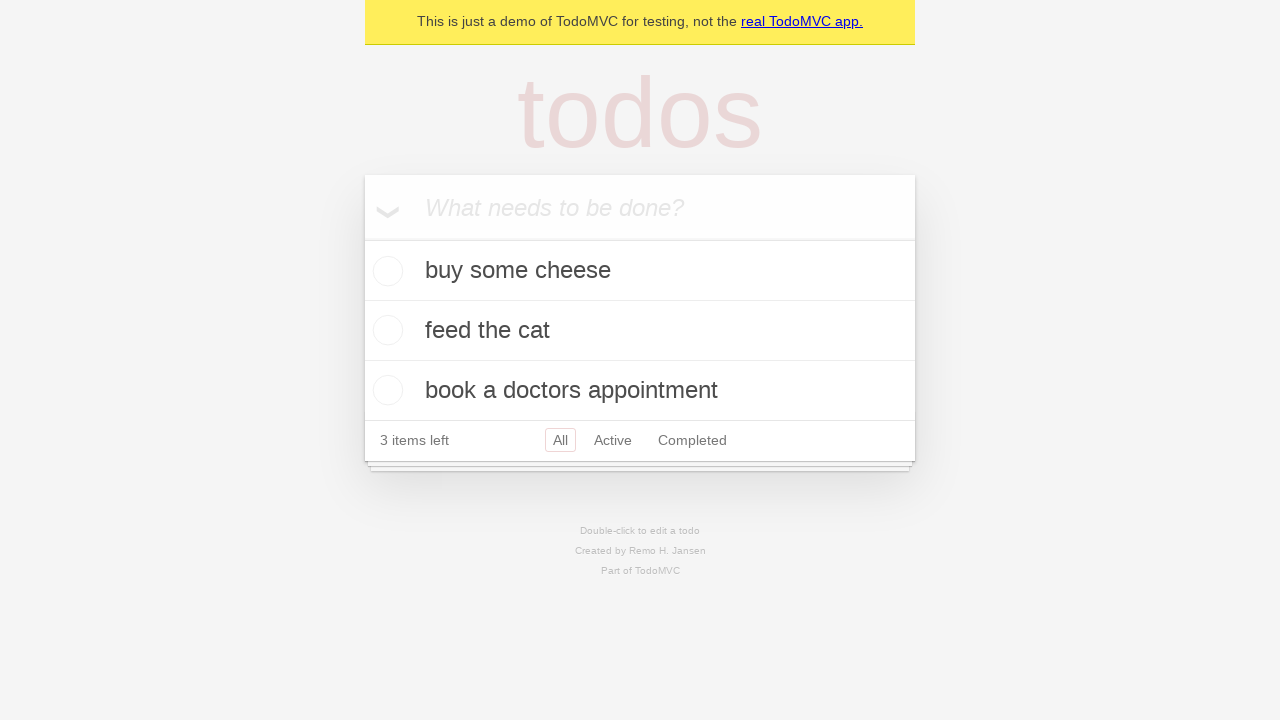